Tests marking all todo items as completed using the toggle-all checkbox

Starting URL: https://demo.playwright.dev/todomvc

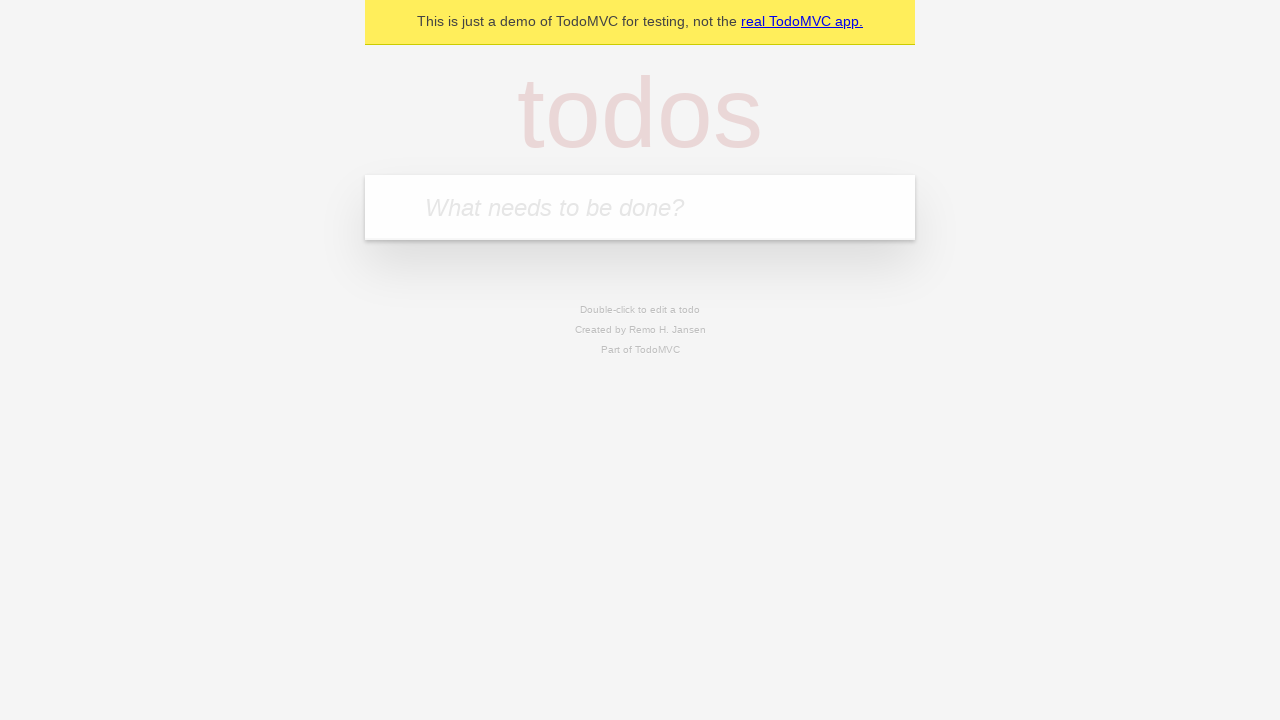

Filled todo input with 'buy some cheese' on internal:attr=[placeholder="What needs to be done?"i]
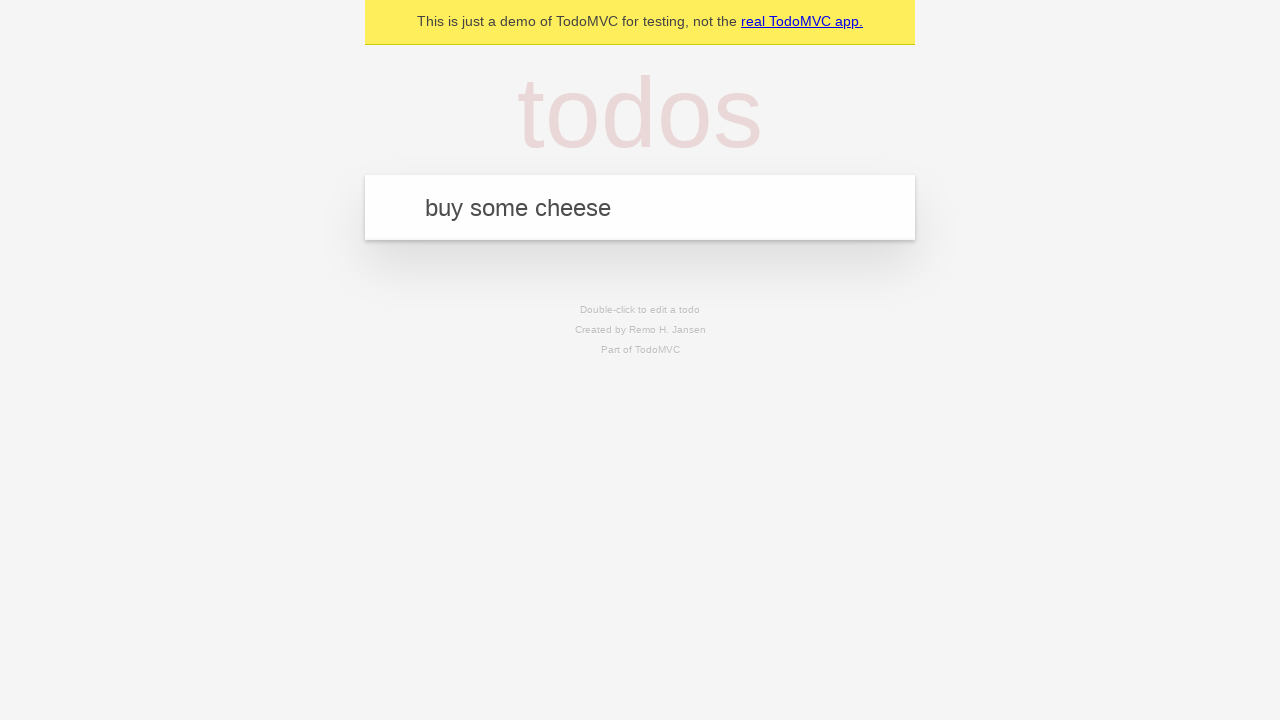

Pressed Enter to create first todo item on internal:attr=[placeholder="What needs to be done?"i]
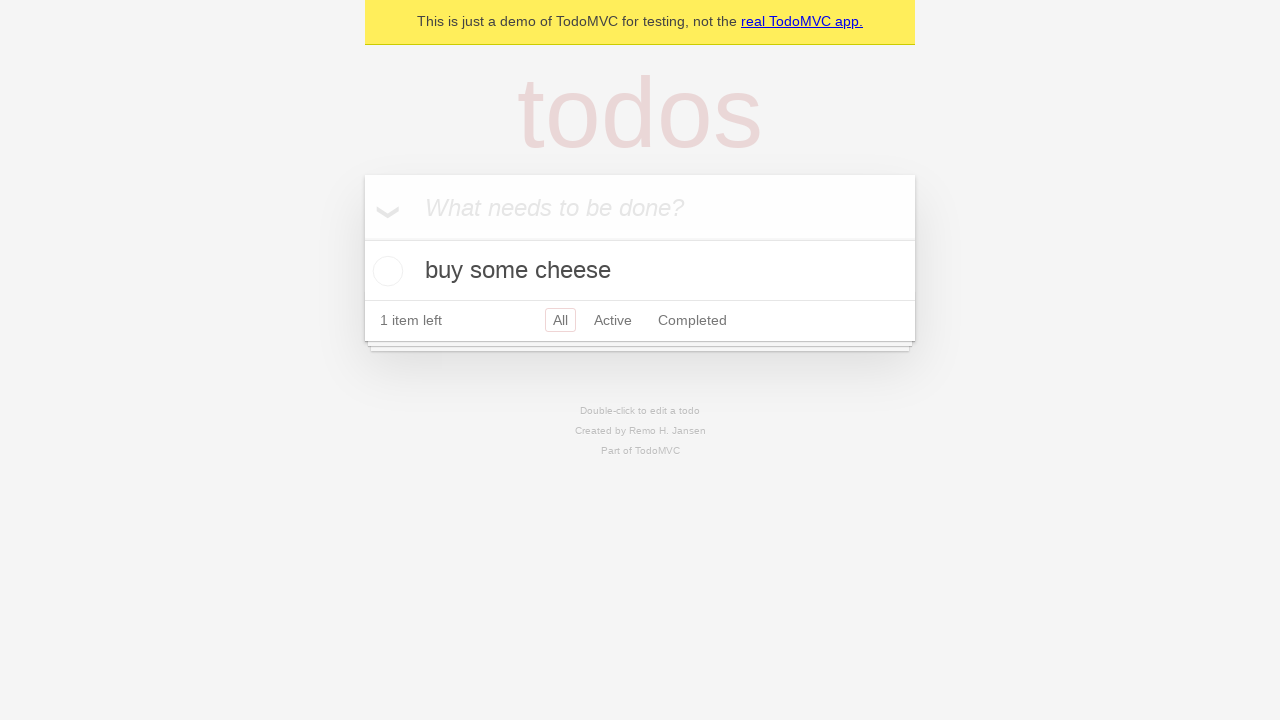

Filled todo input with 'feed the cat' on internal:attr=[placeholder="What needs to be done?"i]
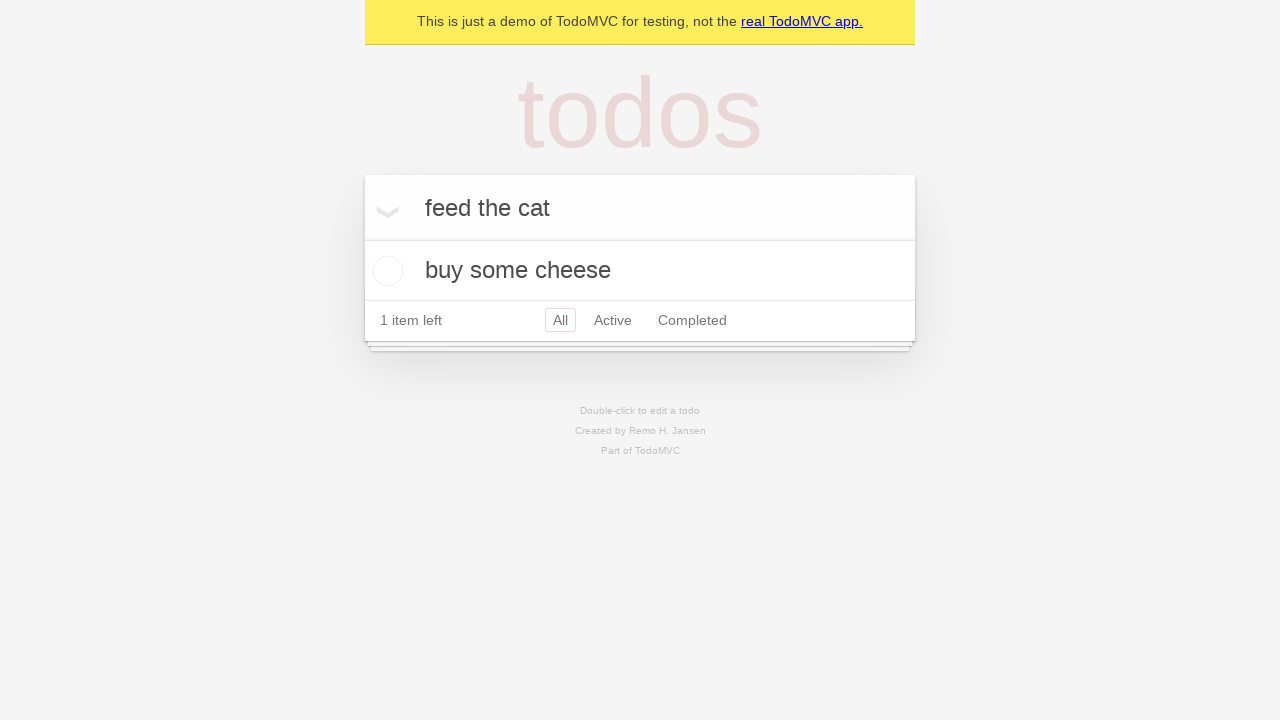

Pressed Enter to create second todo item on internal:attr=[placeholder="What needs to be done?"i]
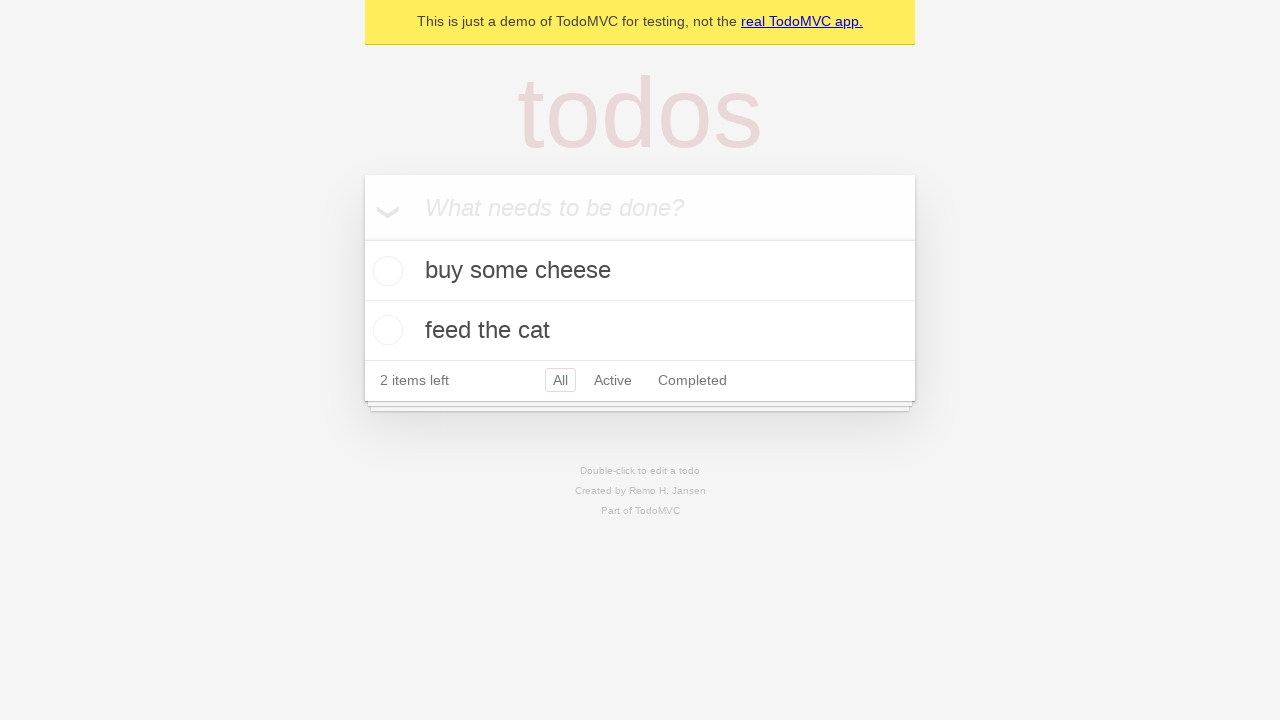

Filled todo input with 'book a doctors appointment' on internal:attr=[placeholder="What needs to be done?"i]
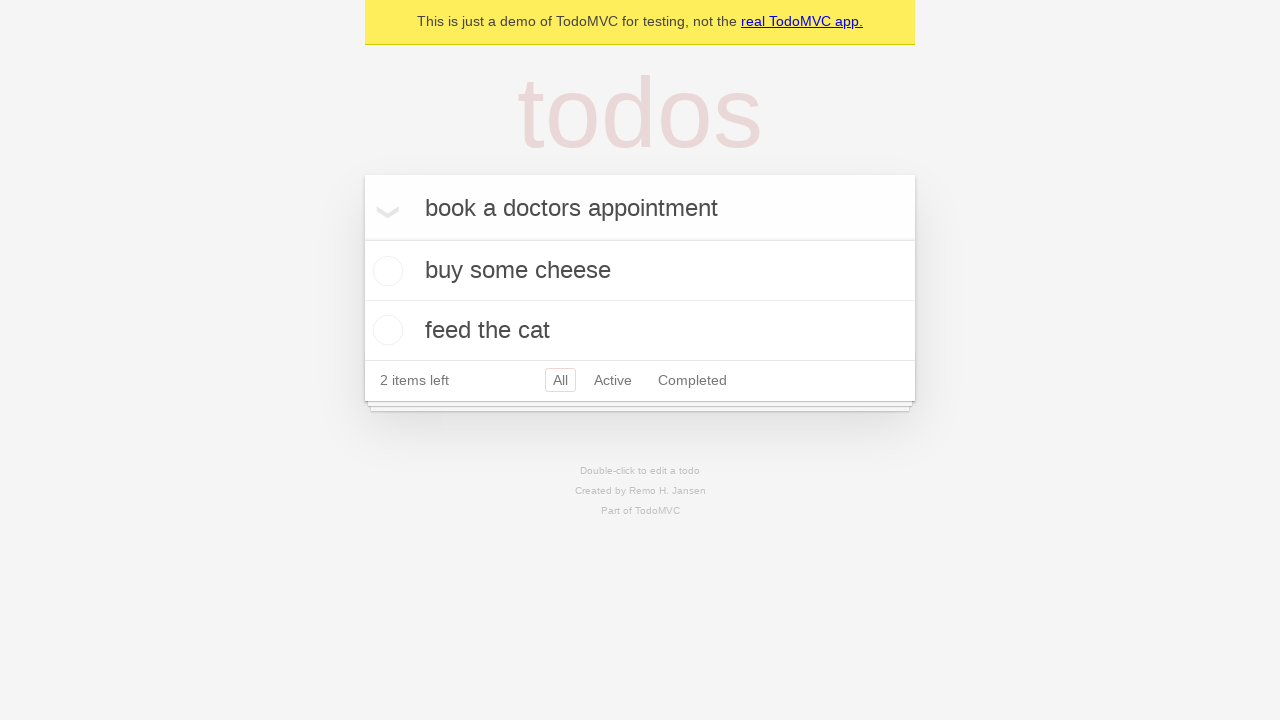

Pressed Enter to create third todo item on internal:attr=[placeholder="What needs to be done?"i]
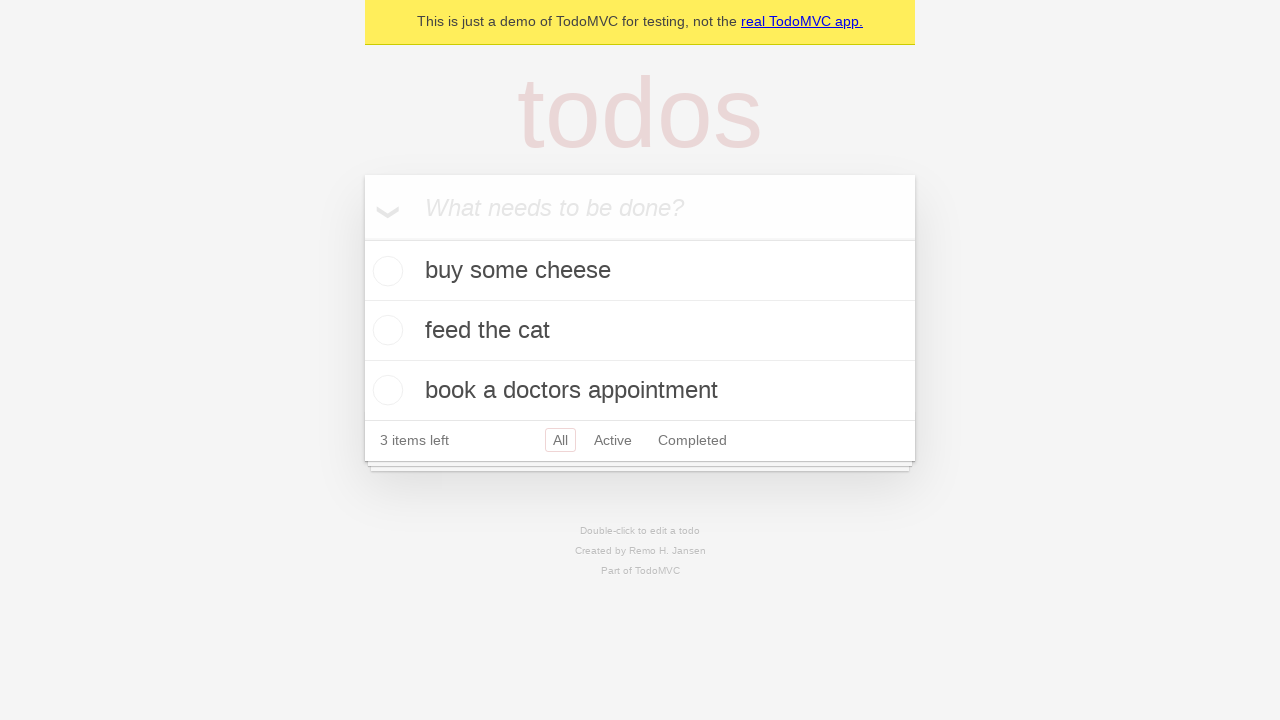

Clicked toggle-all checkbox to mark all items as completed at (362, 238) on internal:label="Mark all as complete"i
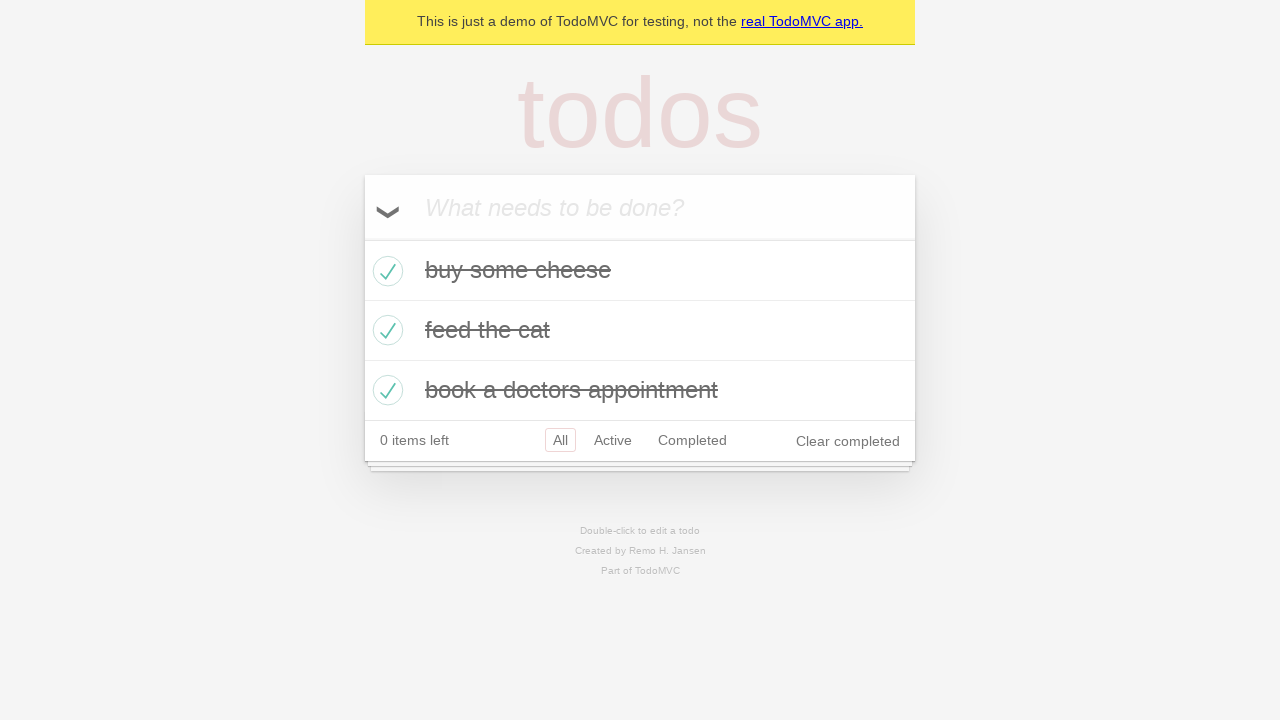

Verified that todo items are marked with completed state
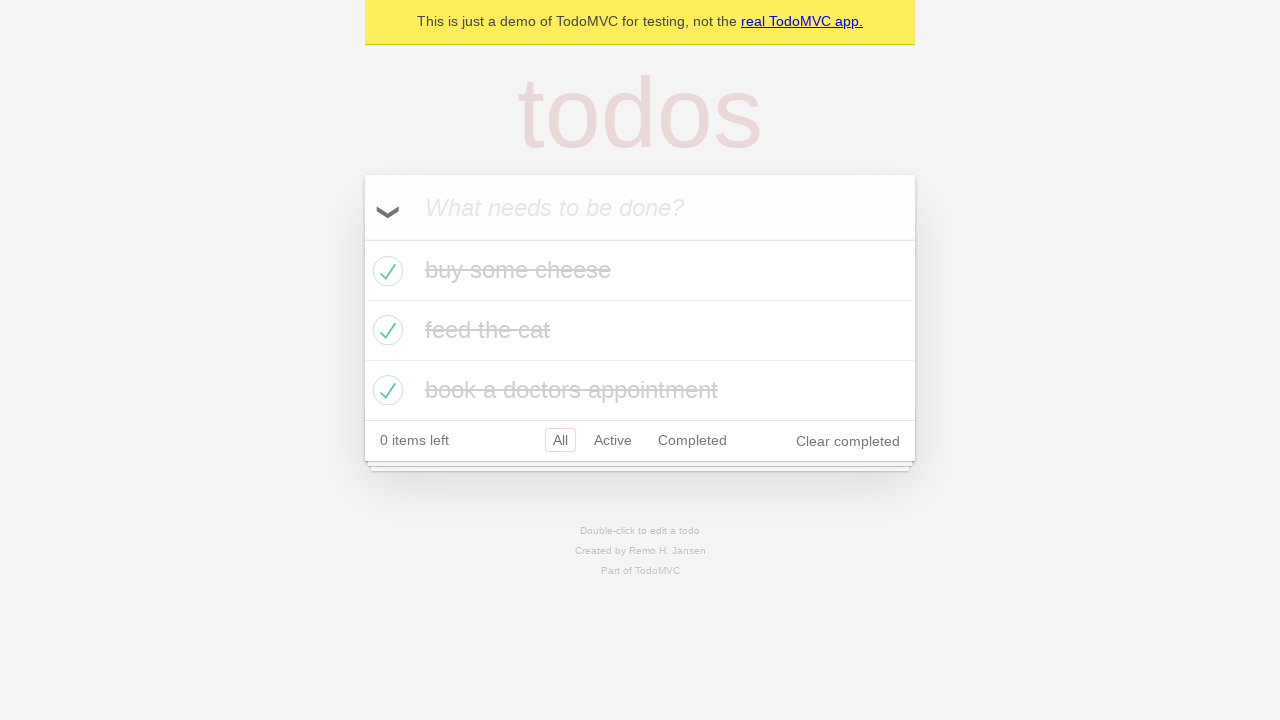

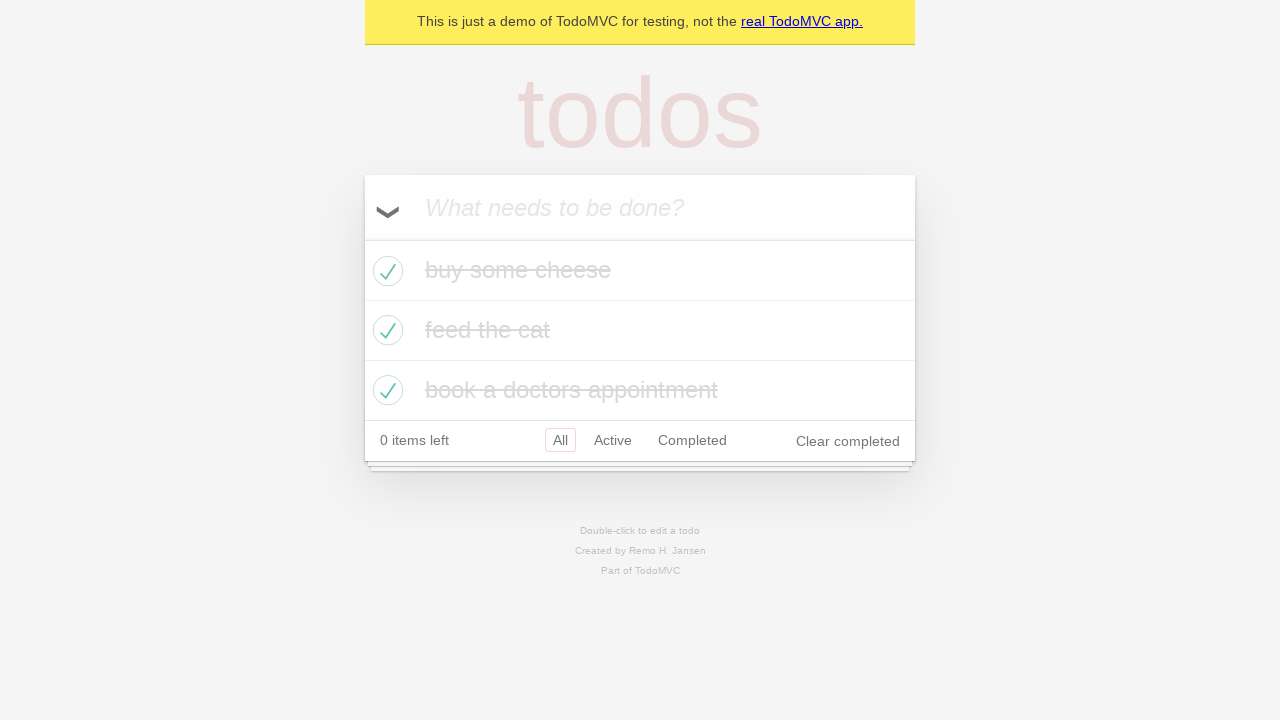